Tests element highlighting functionality by navigating to a page with a large table, locating a specific element by ID, and applying a red dashed border style to visually highlight it.

Starting URL: http://the-internet.herokuapp.com/large

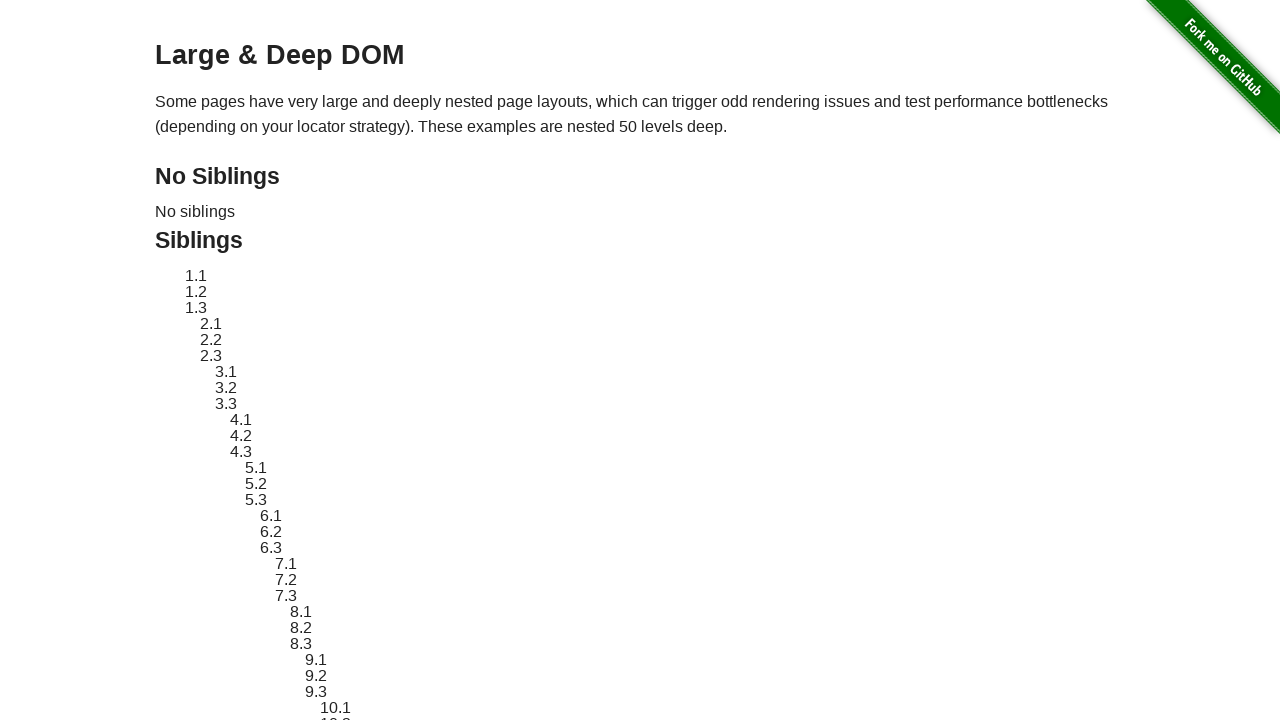

Navigated to the large table page
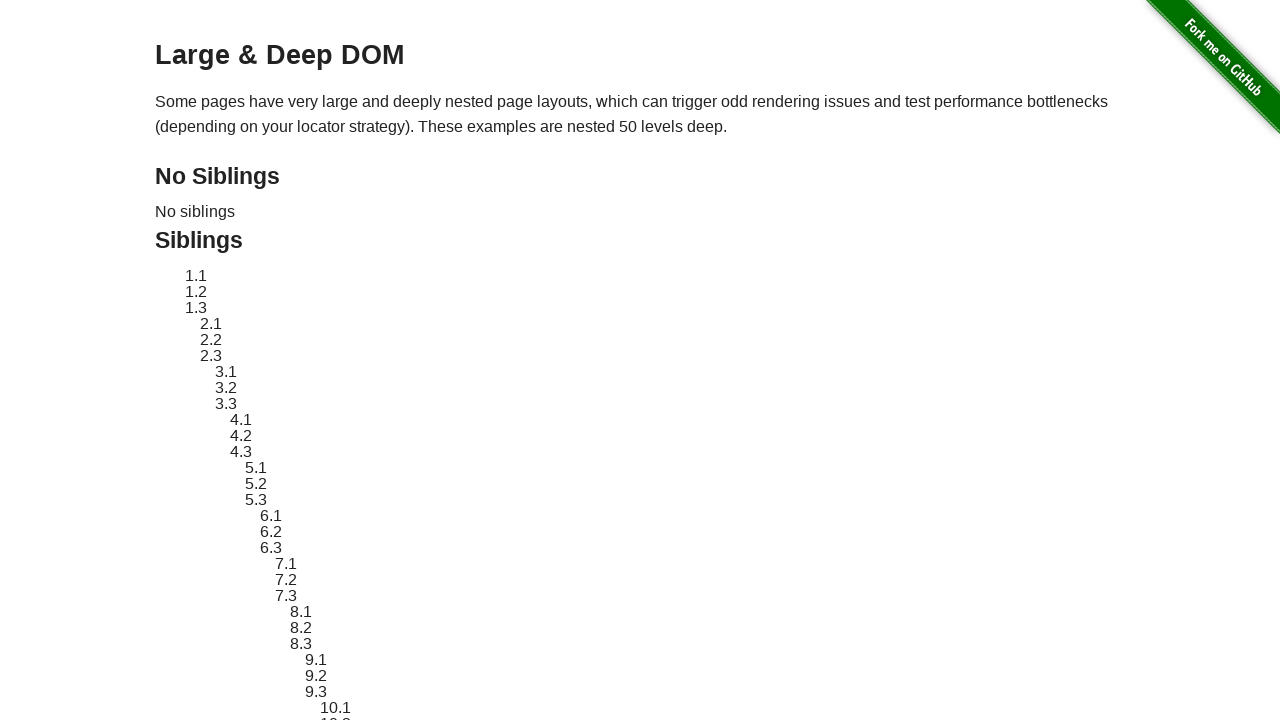

Located element with ID 'sibling-2.3'
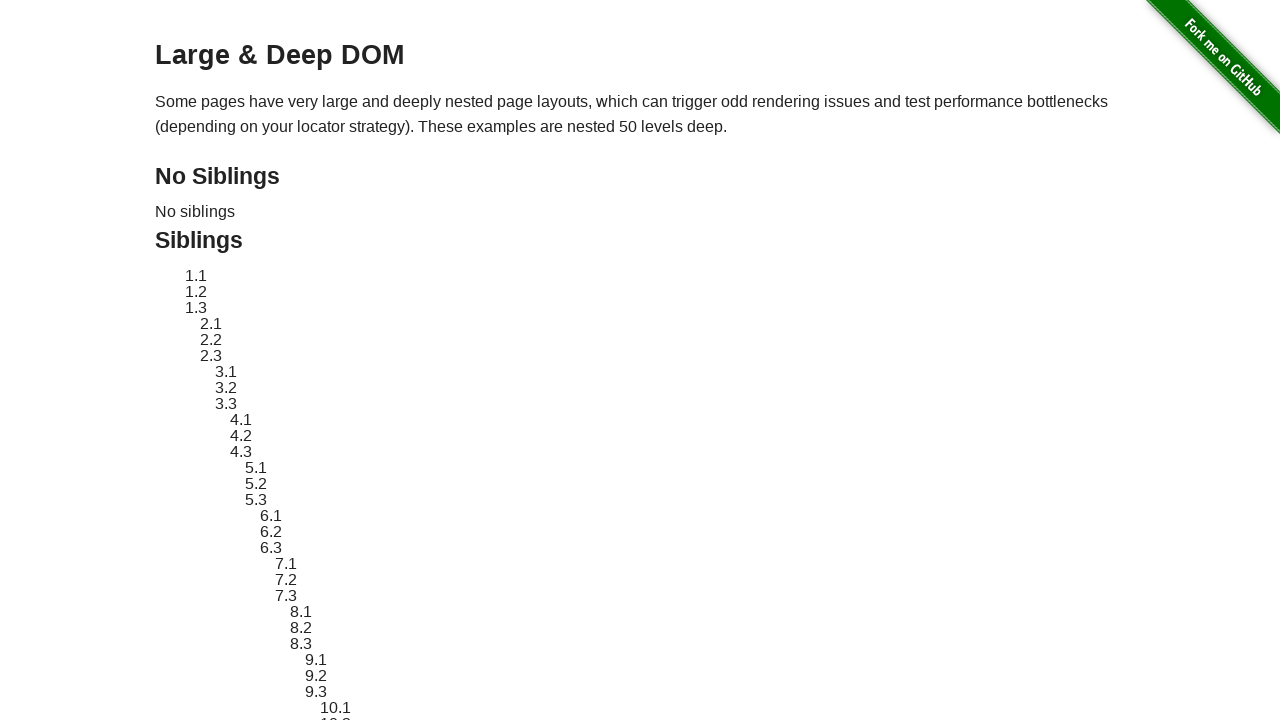

Element 'sibling-2.3' is now visible and ready
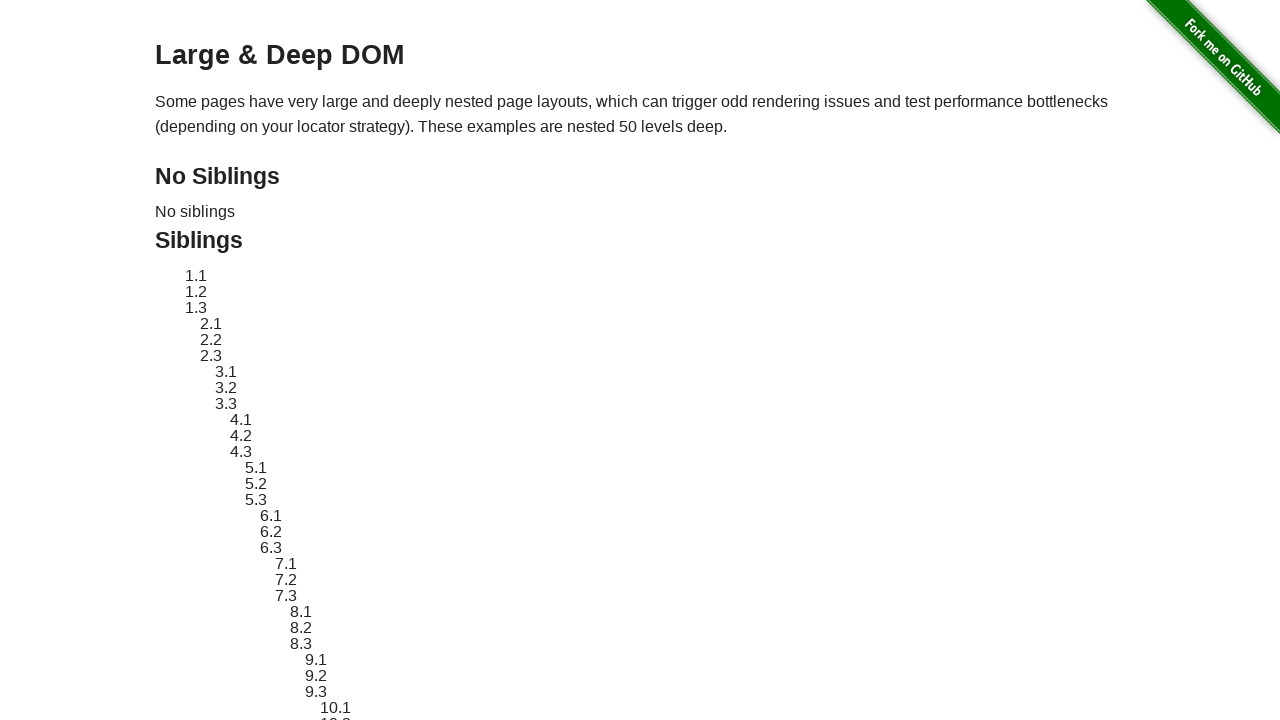

Applied red dashed border style to element 'sibling-2.3' using JavaScript
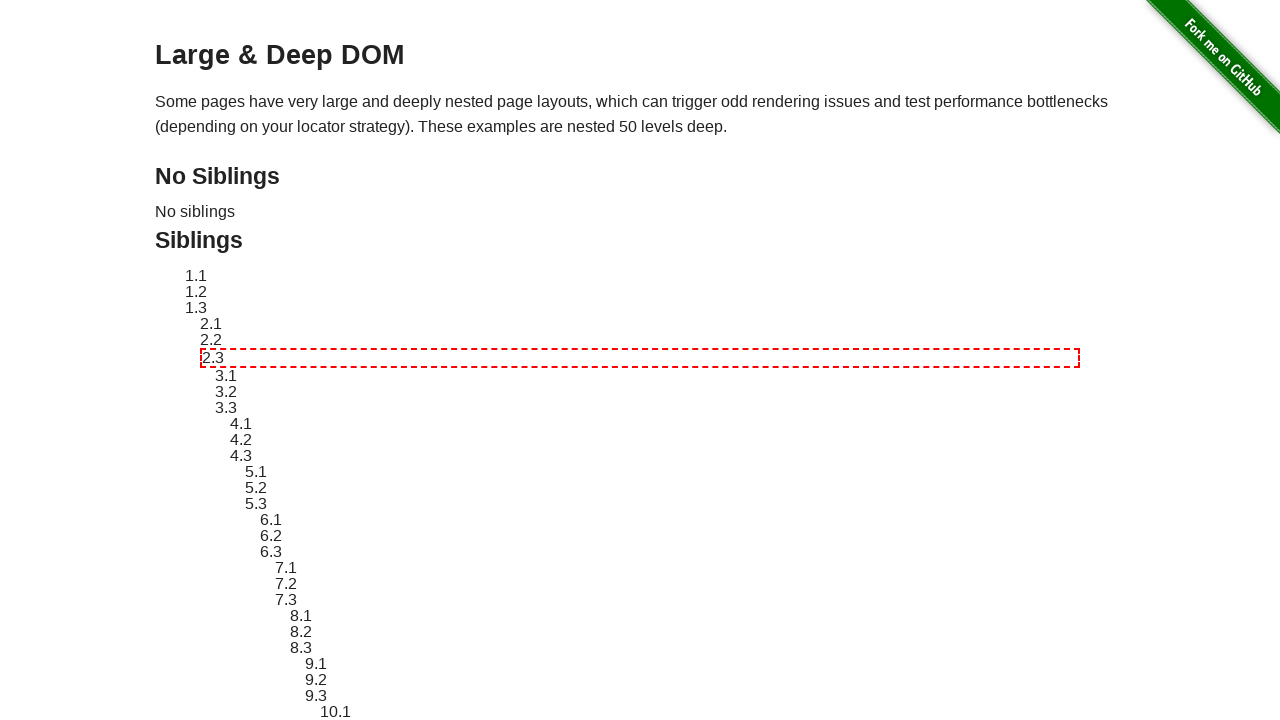

Waited 1 second to observe the highlight effect
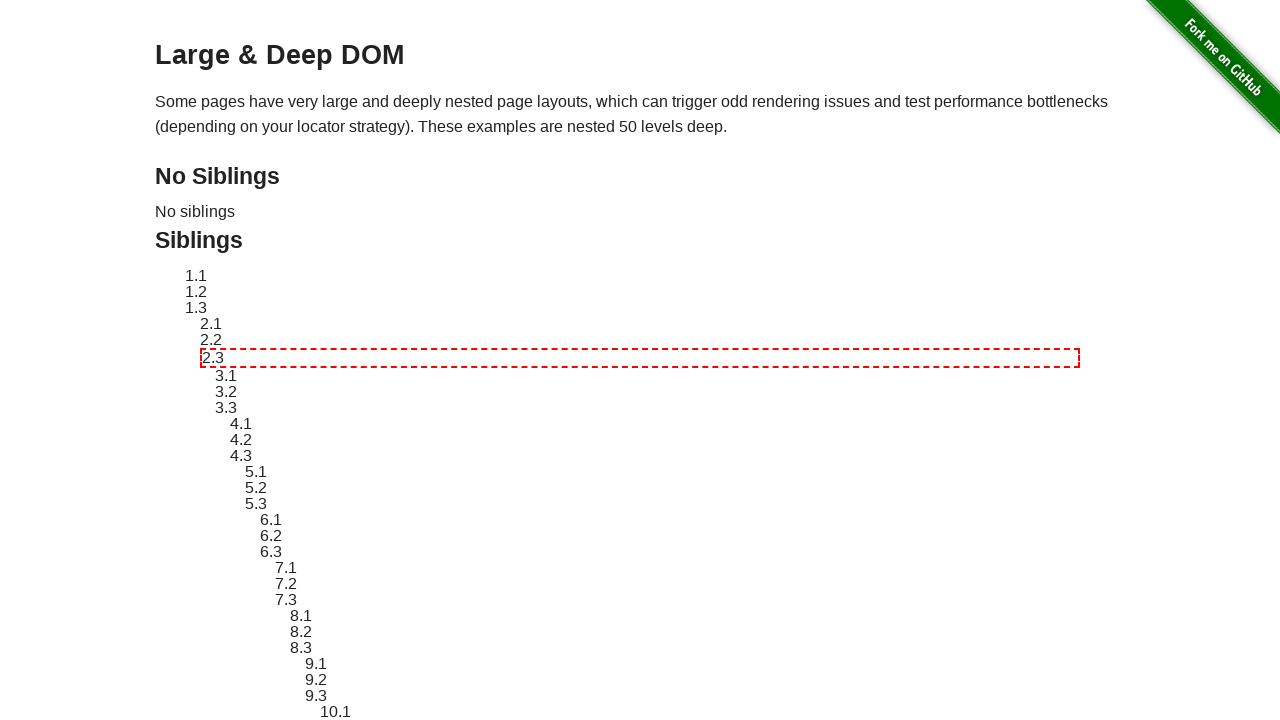

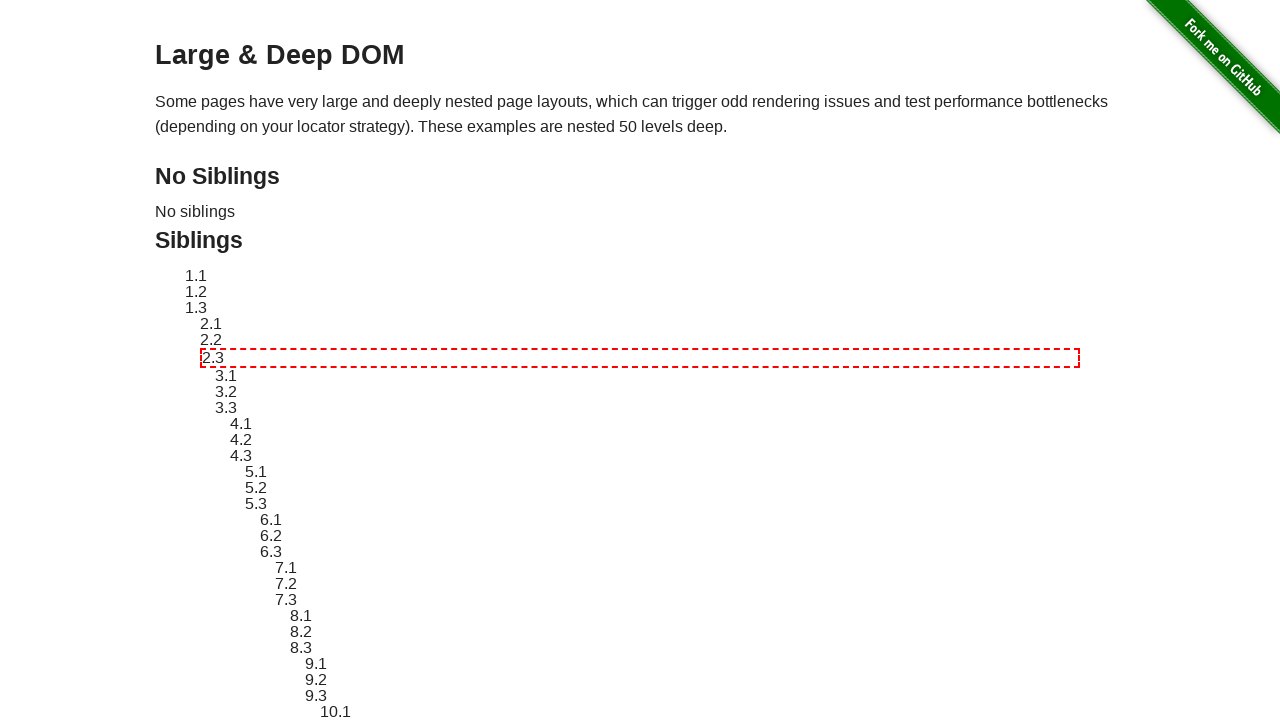